Tests form filling with clear action using XPath selectors on the Sauce Demo login page

Starting URL: https://www.saucedemo.com/

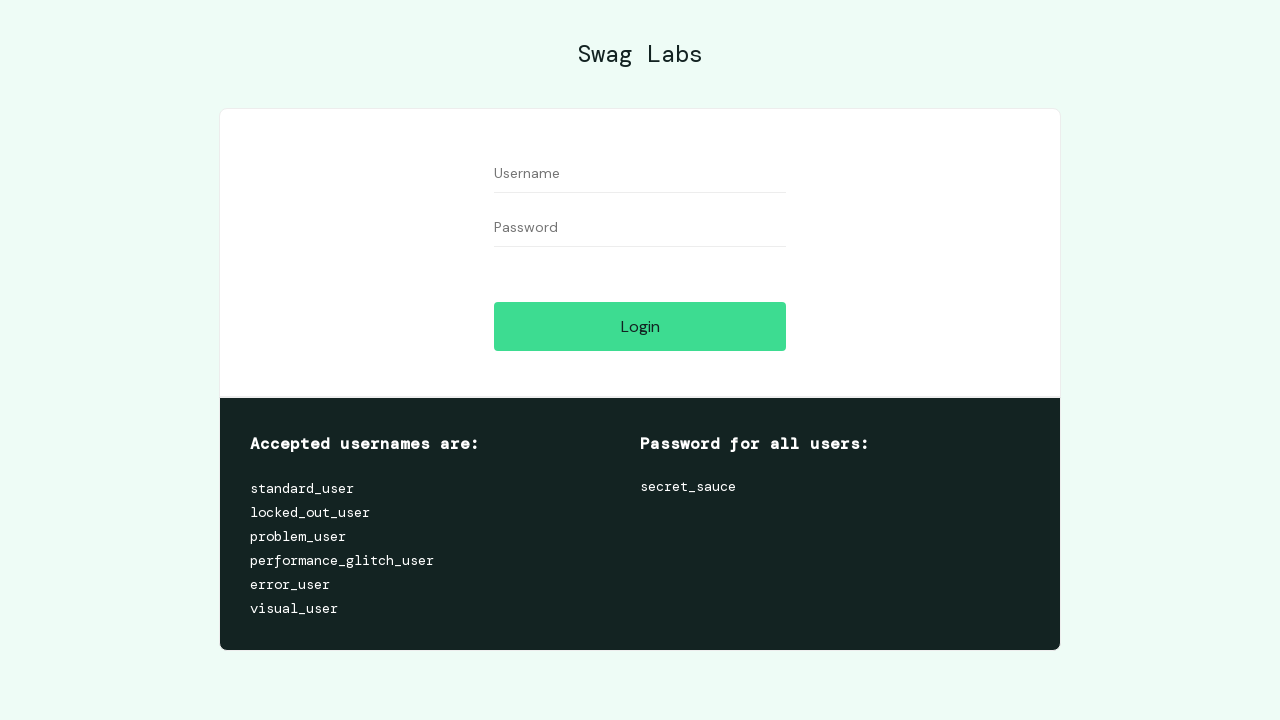

Filled username field with 'standard_user' using XPath selector on //input[@class="input_error form_input" and @placeholder="Username"]
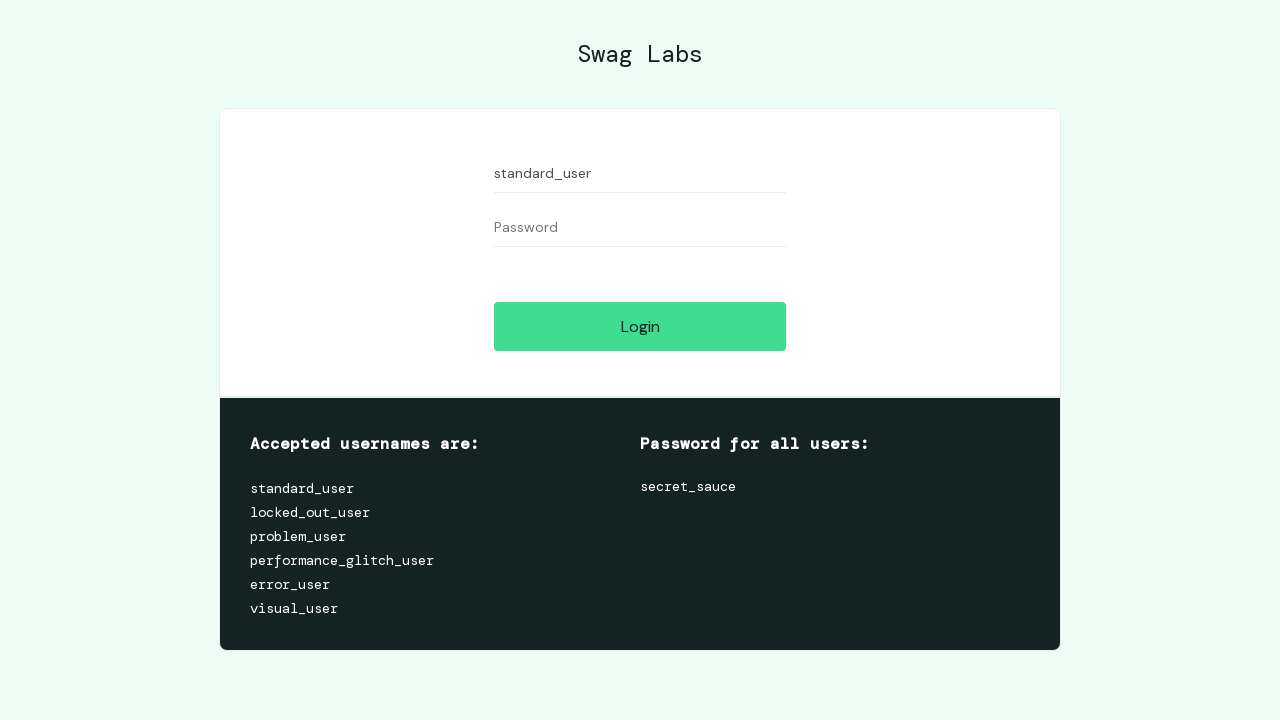

Cleared username field on //input[@class="input_error form_input" and @placeholder="Username"]
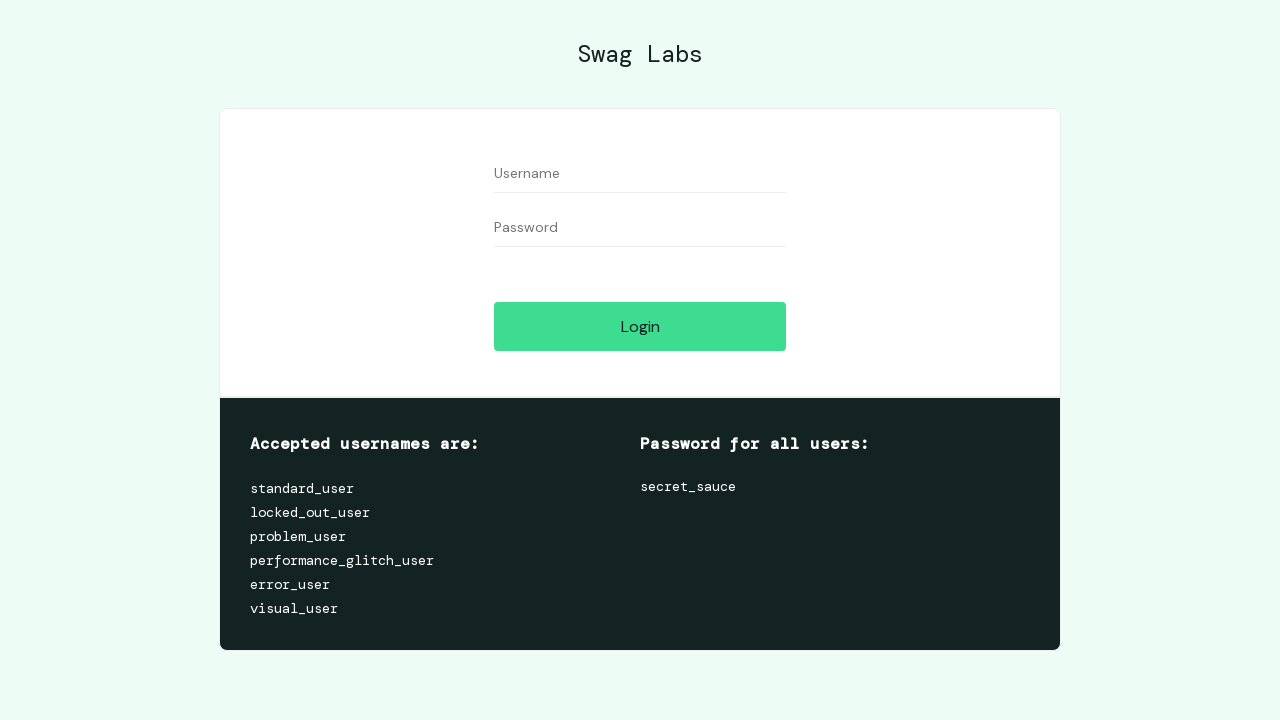

Filled password field with 'secret_sauce' using XPath selector on //input[@class="input_error form_input" and @placeholder="Password"]
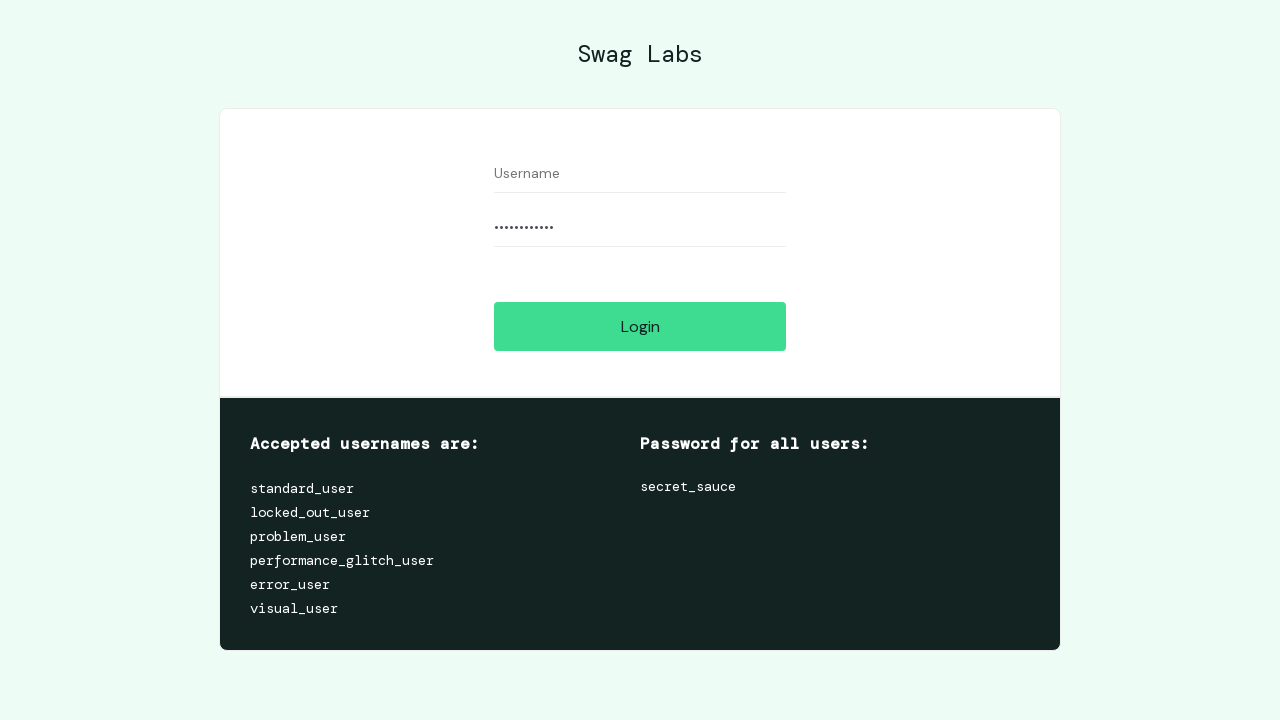

Clicked login button to submit form at (640, 326) on xpath=//input[@class="submit-button btn_action"]
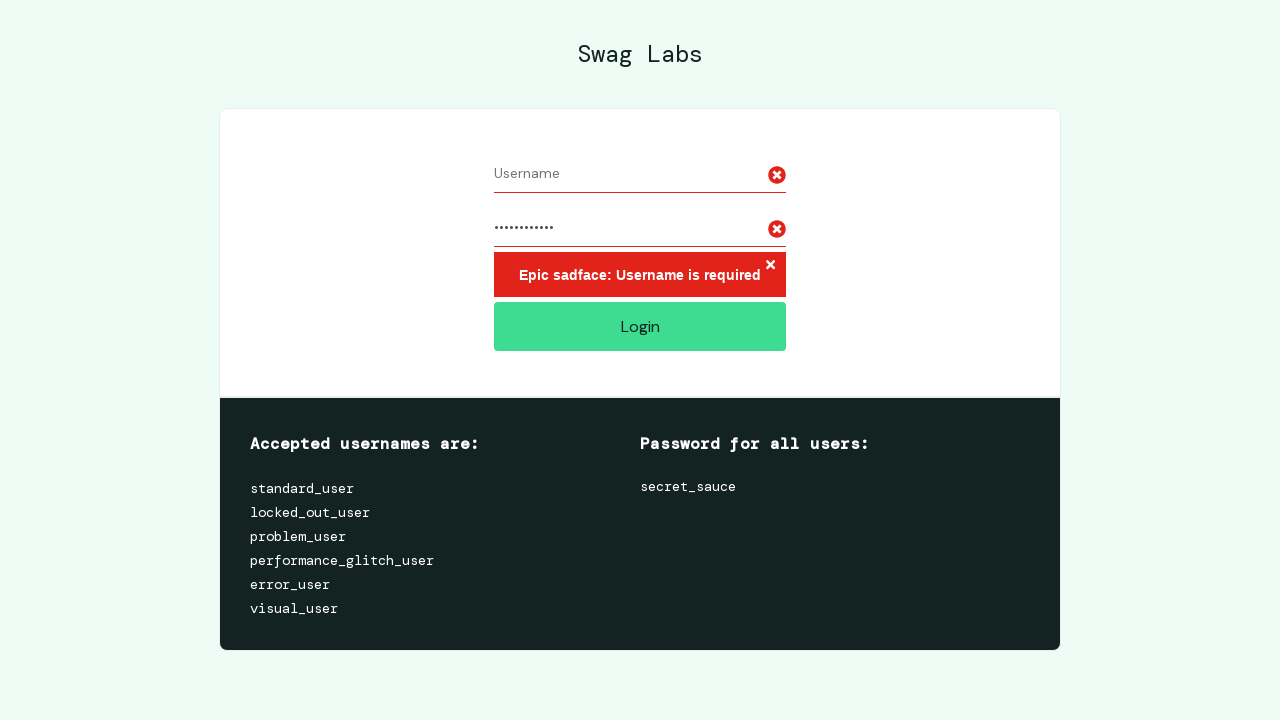

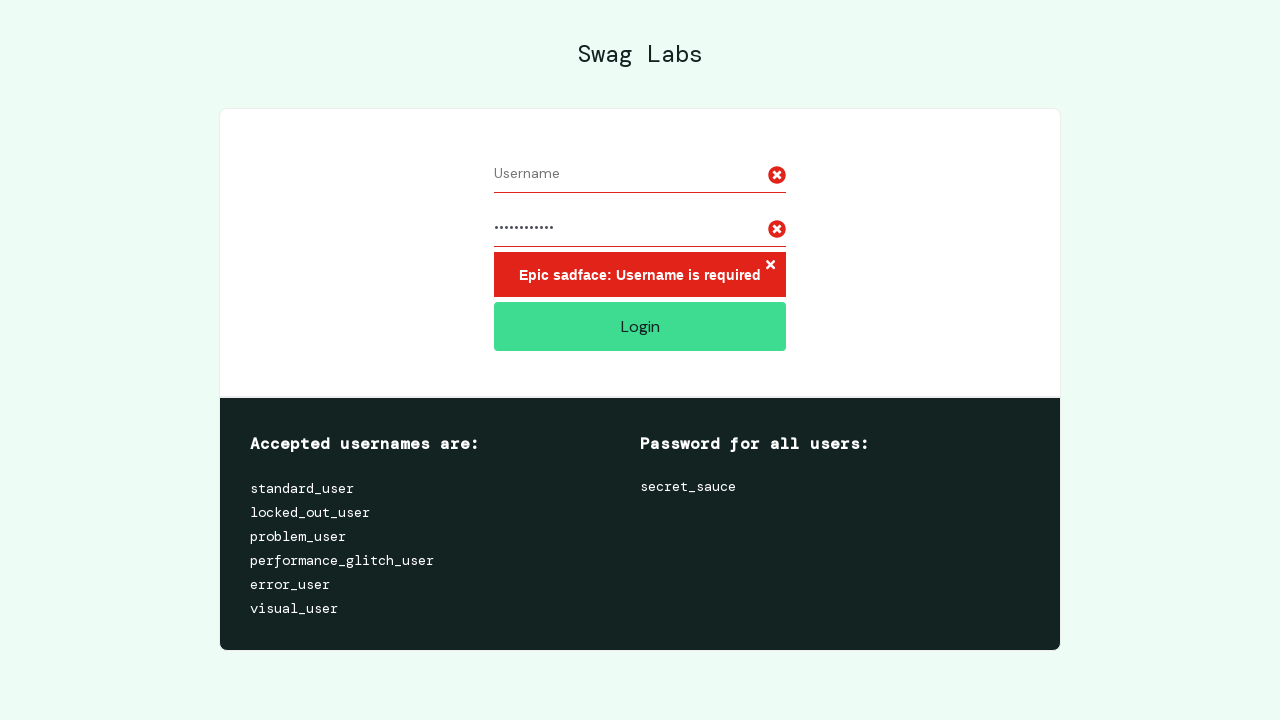